Tests a demo page by interacting with form elements including finding elements by ID, entering text into a comment field, and submitting a form

Starting URL: http://saucelabs.com/test/guinea-pig

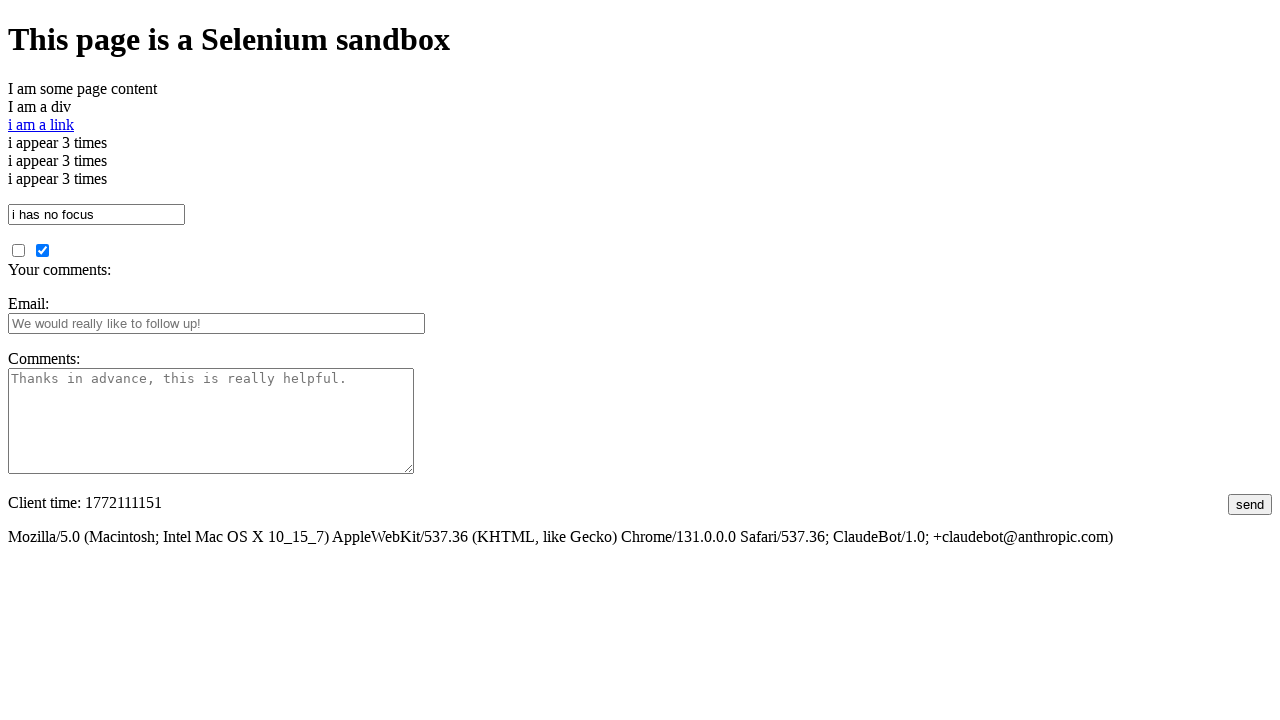

Located and waited for element with ID 'i_am_an_id'
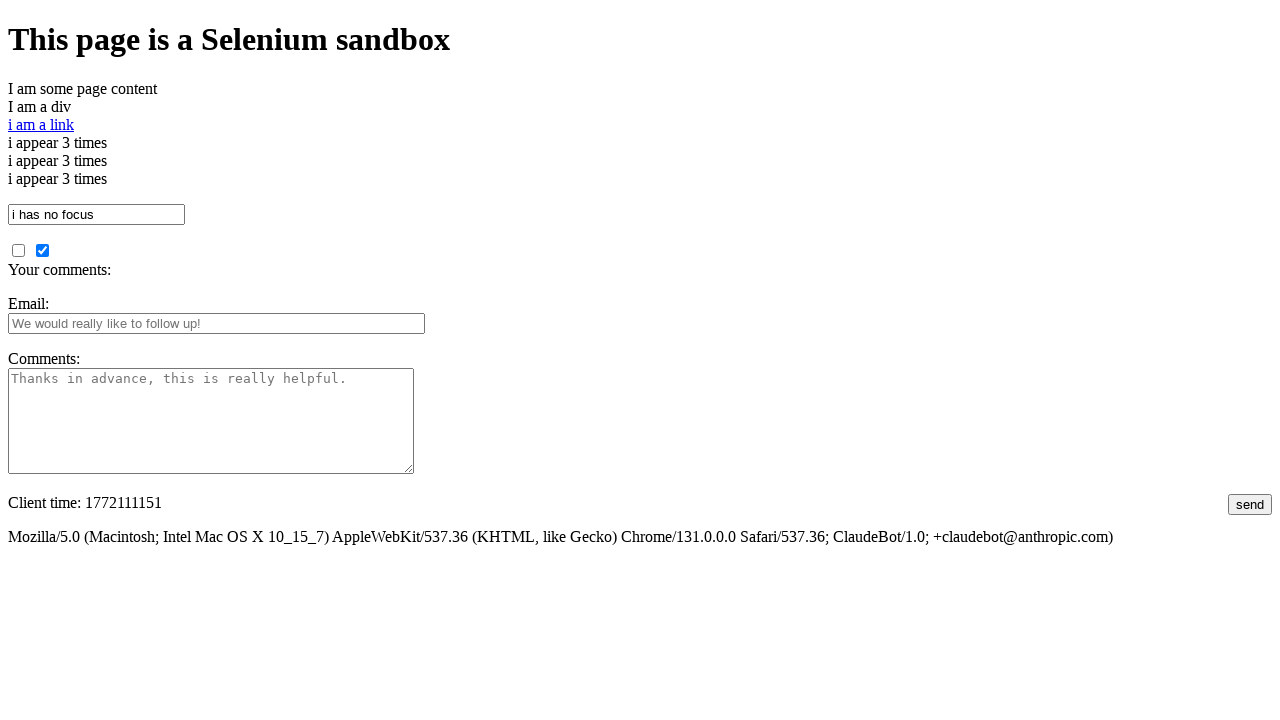

Filled comments field with 'This is an awesome comment' on #comments
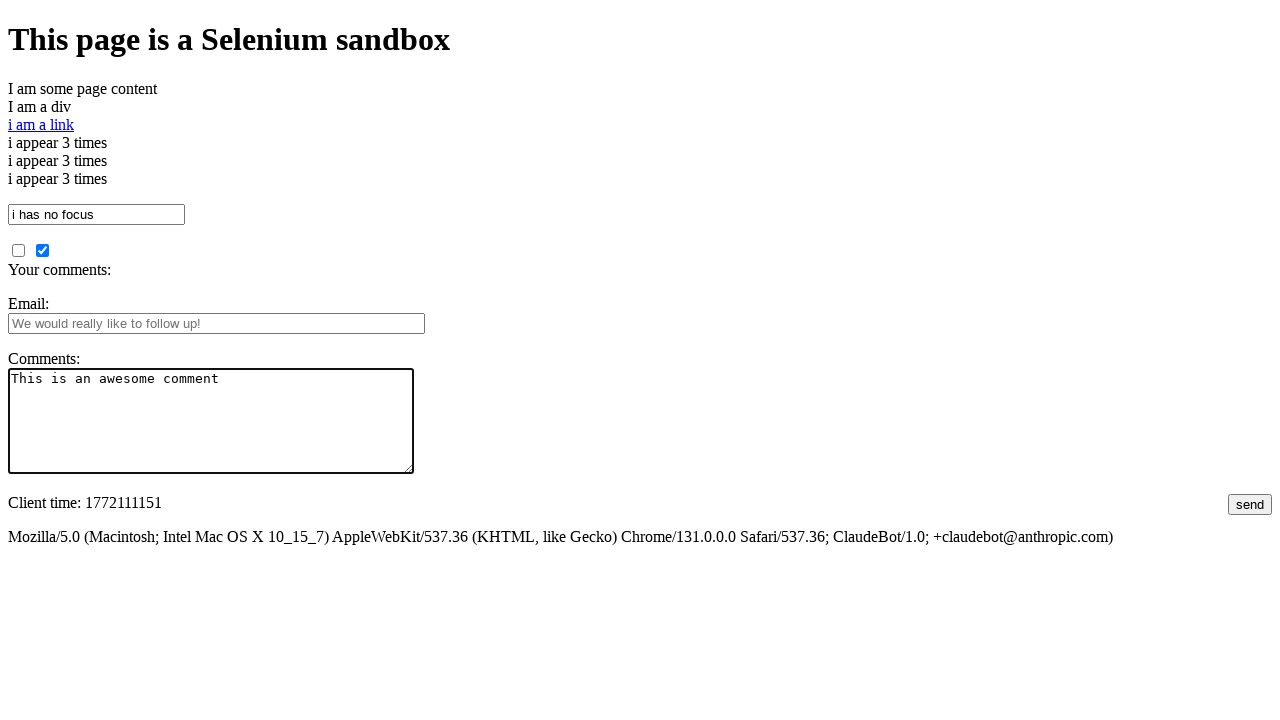

Clicked submit button at (1250, 504) on #submit
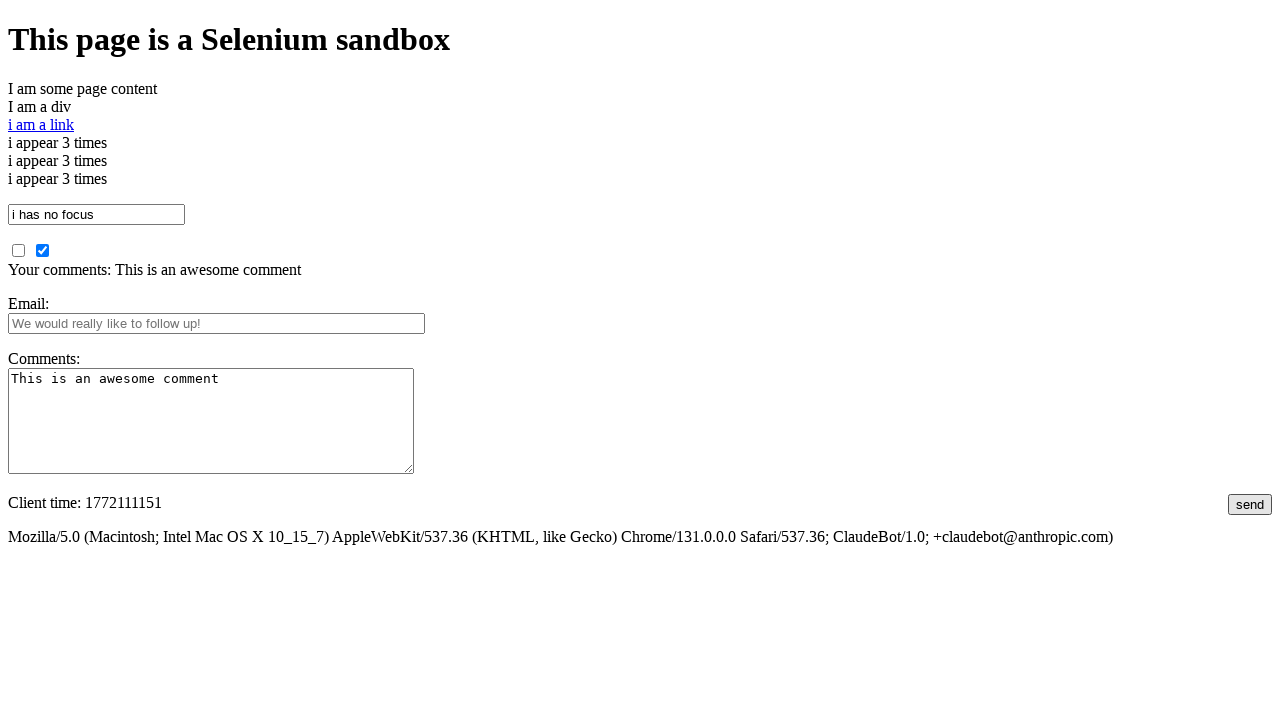

Verified submitted comment appears in 'your_comments' section
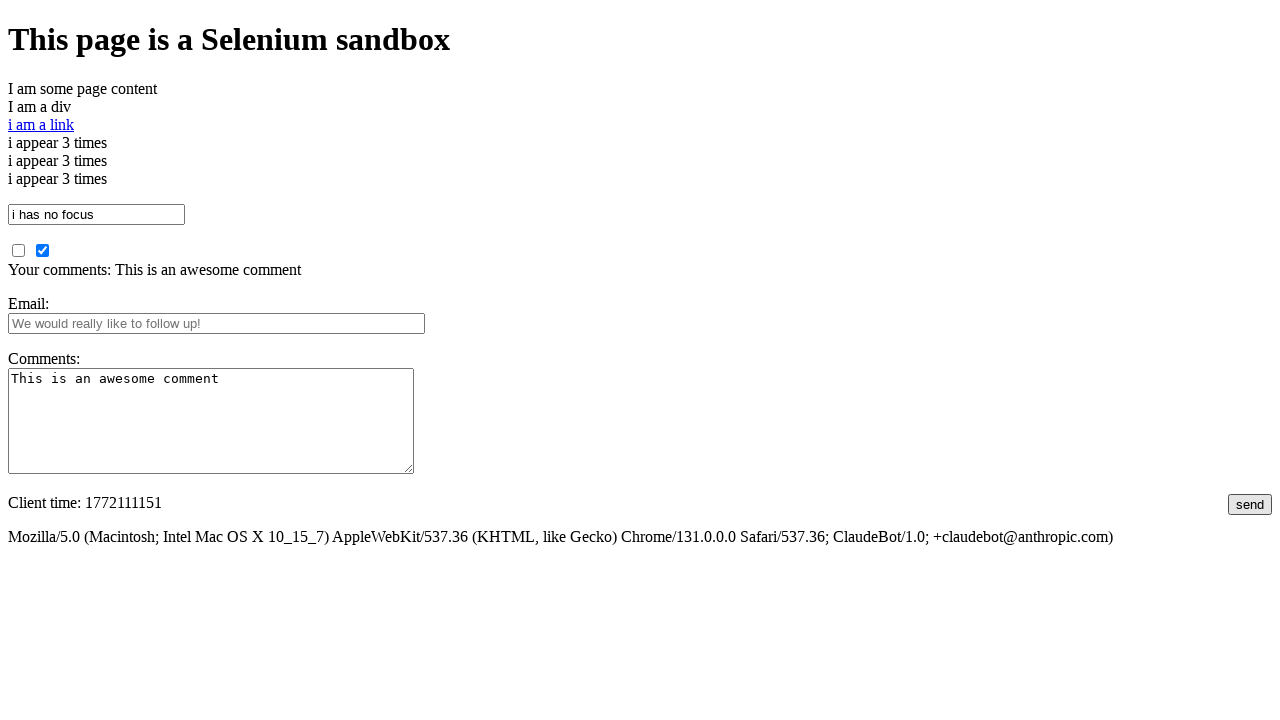

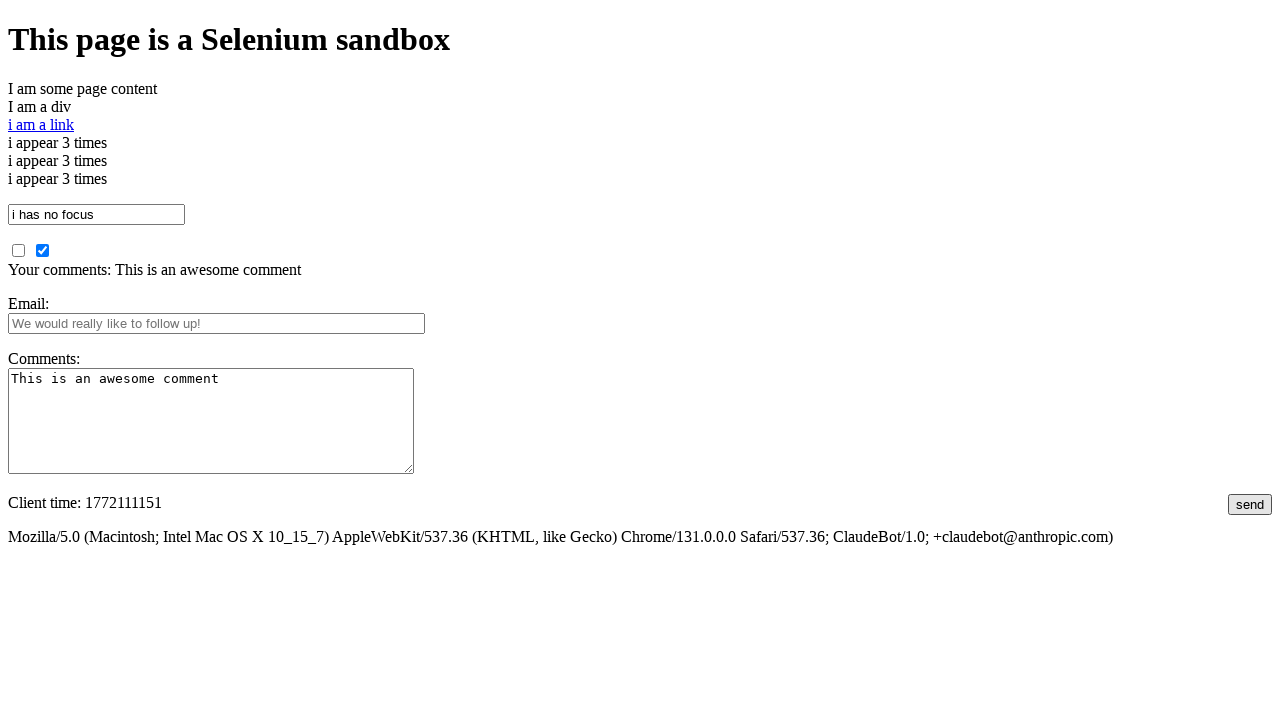